Tests navigation to 200 status code page by clicking the link and verifying the page content

Starting URL: https://the-internet.herokuapp.com/status_codes

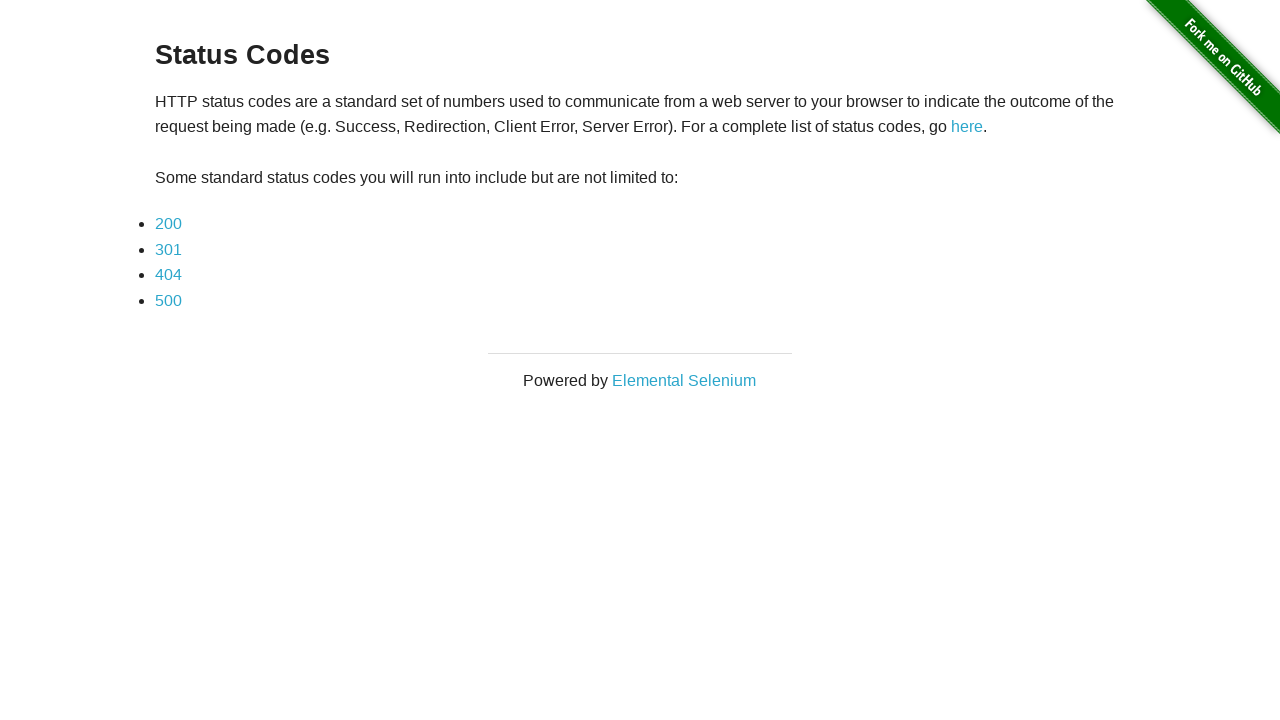

Clicked on 200 status code link at (168, 224) on a[href*='200']
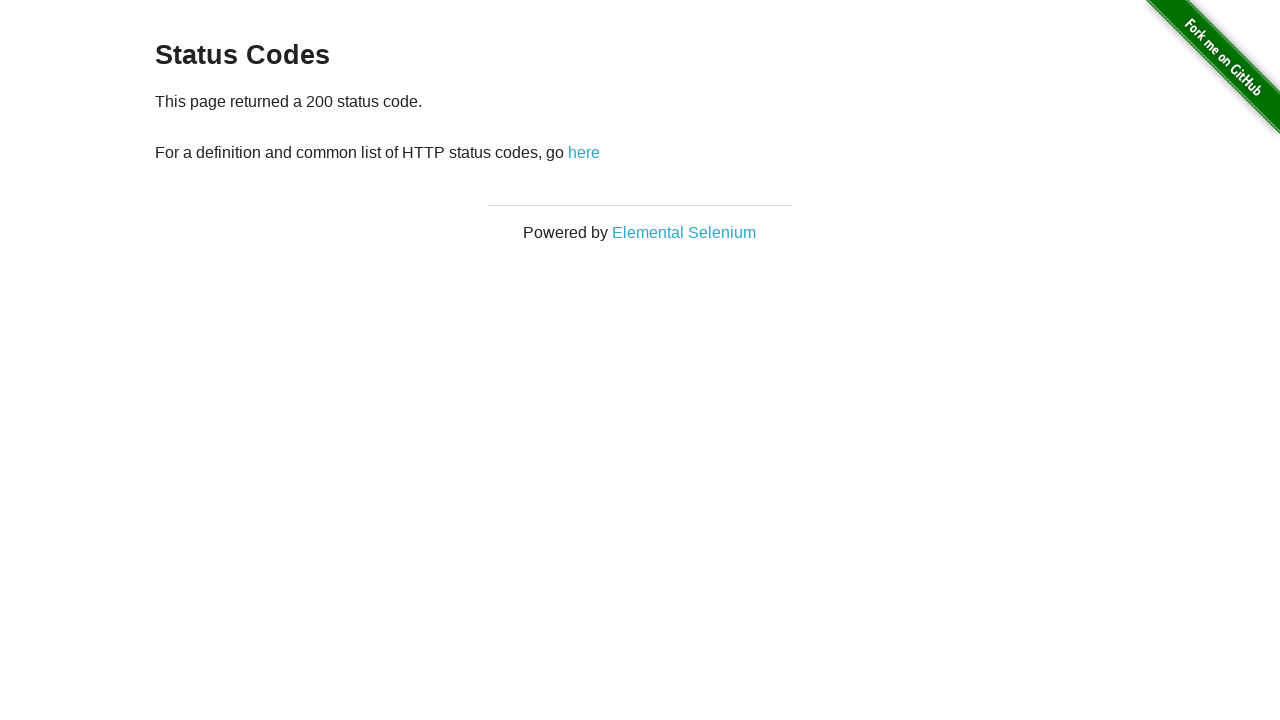

Retrieved status text content from page
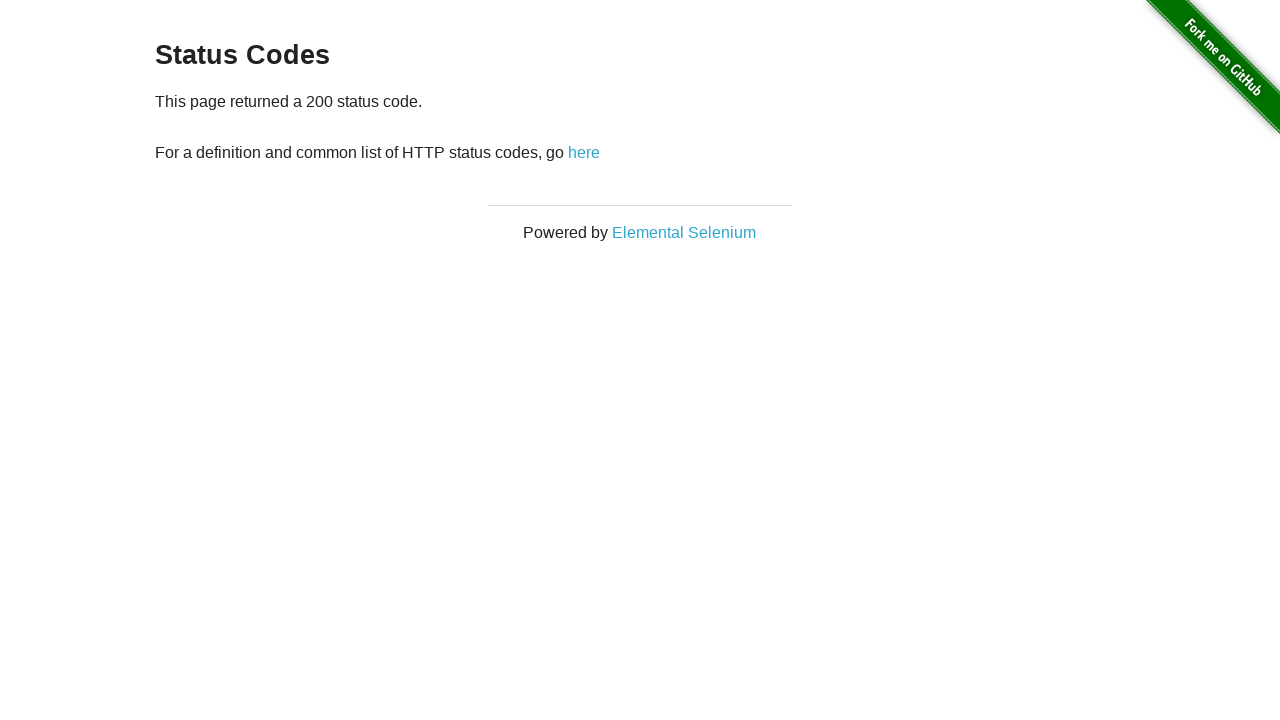

Verified that '200' is present in the status text
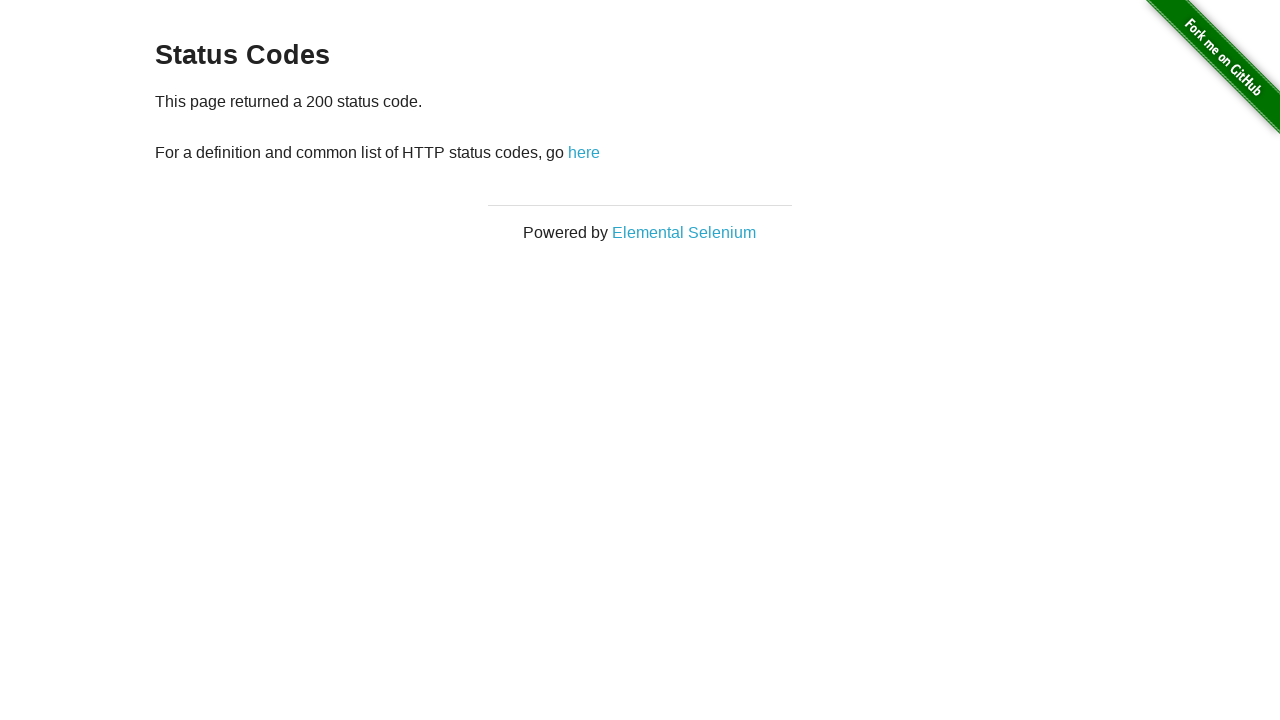

Navigated back to status codes page
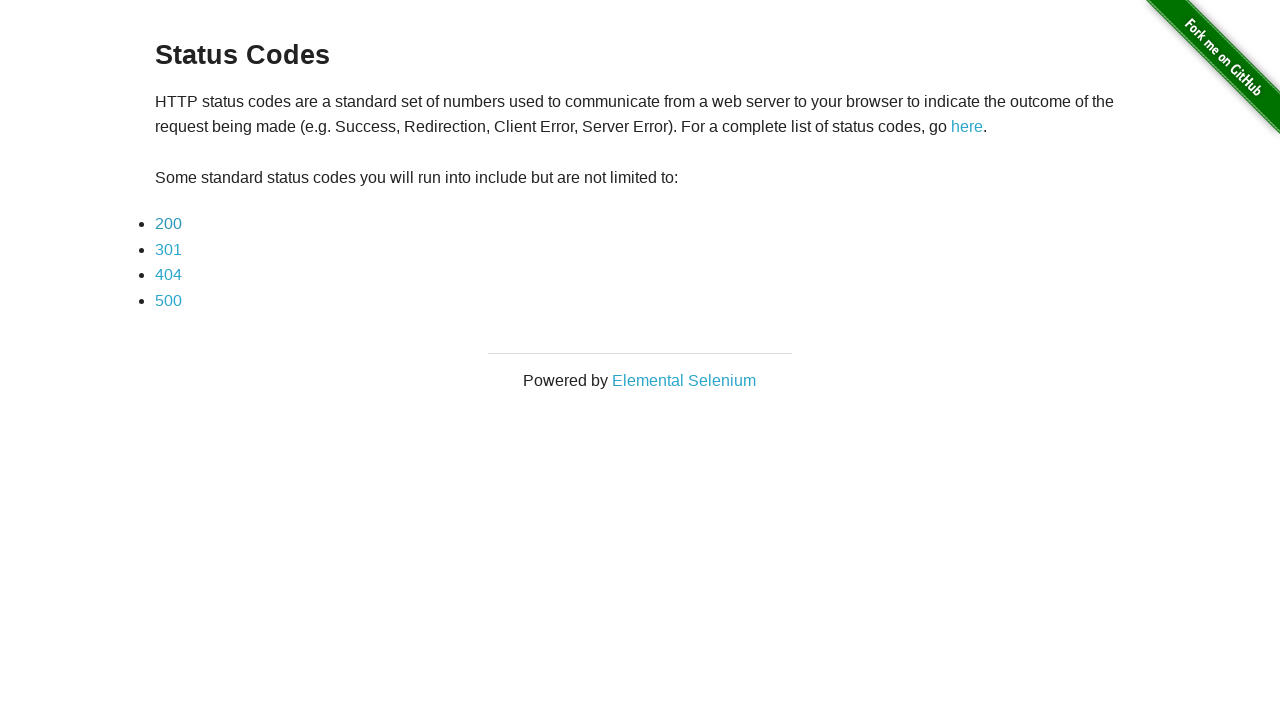

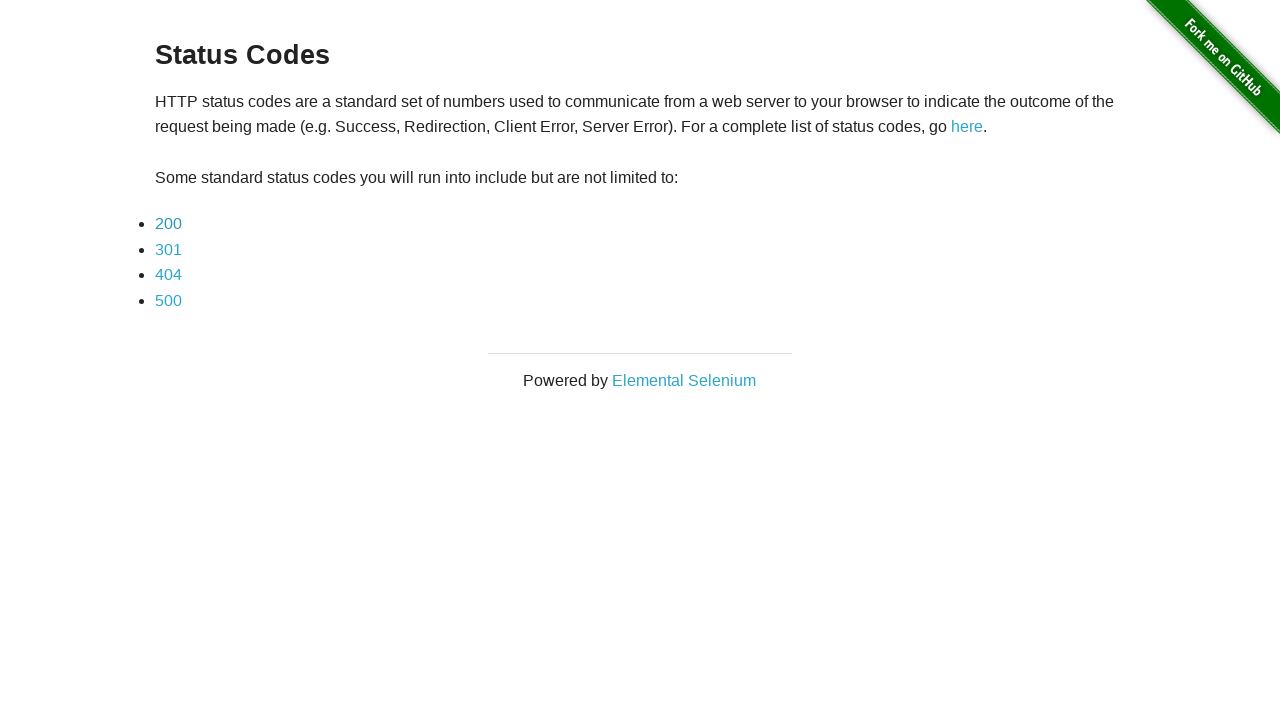